Tests multiple window/tab handling by opening Google, Facebook, and Tiki links in new tabs, switching between them, and closing all except the parent window

Starting URL: https://automationfc.github.io/basic-form/index.html

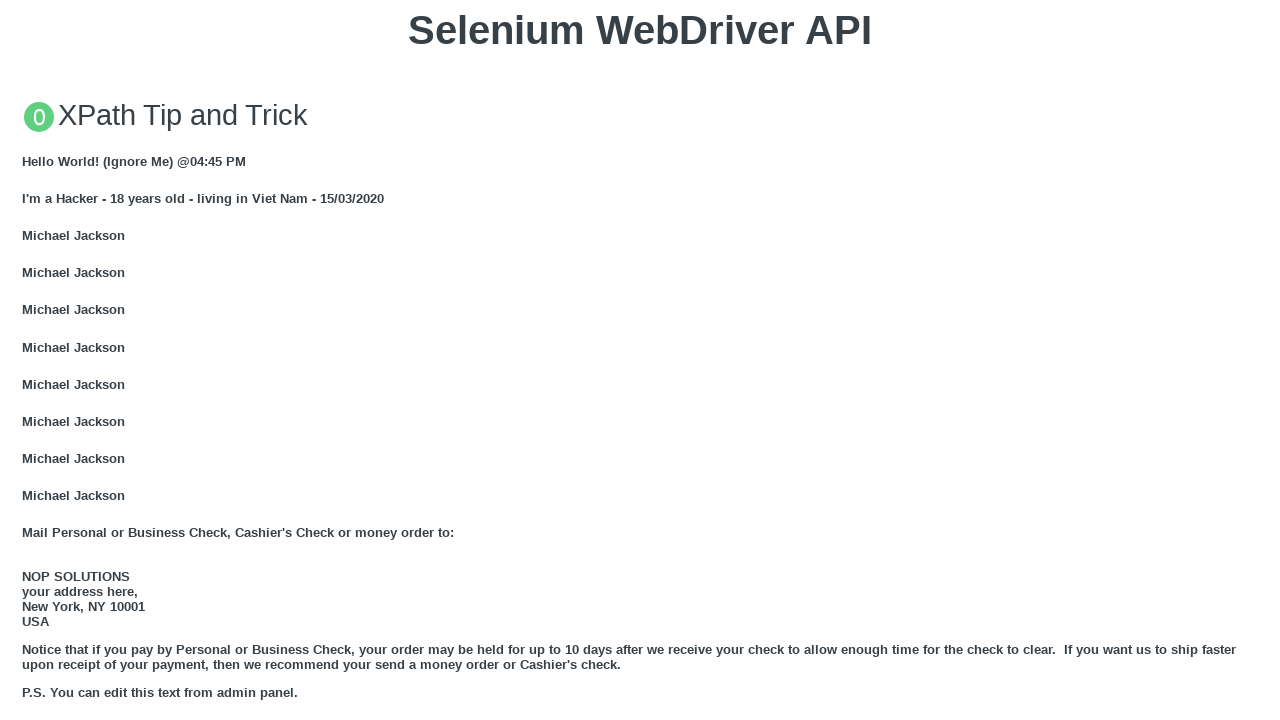

Clicked GOOGLE link to open in new tab at (56, 360) on xpath=//a[text()='GOOGLE']
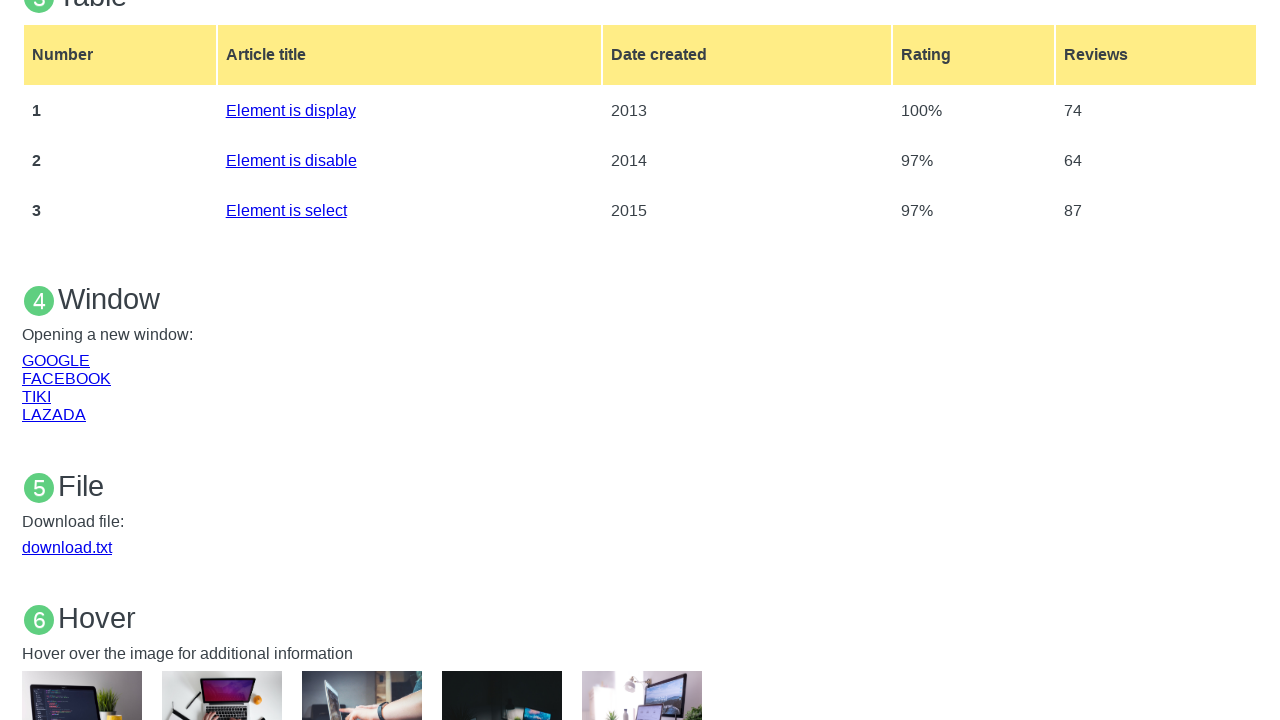

Google page loaded in new tab
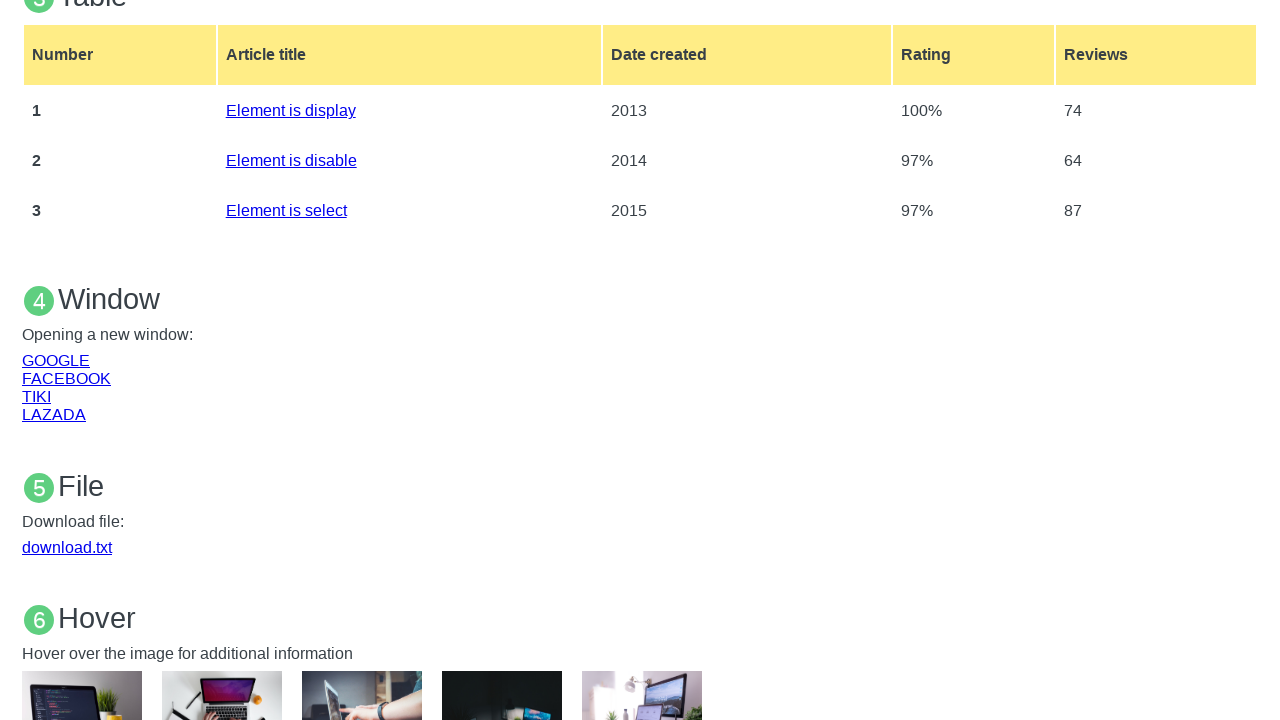

Switched back to original page
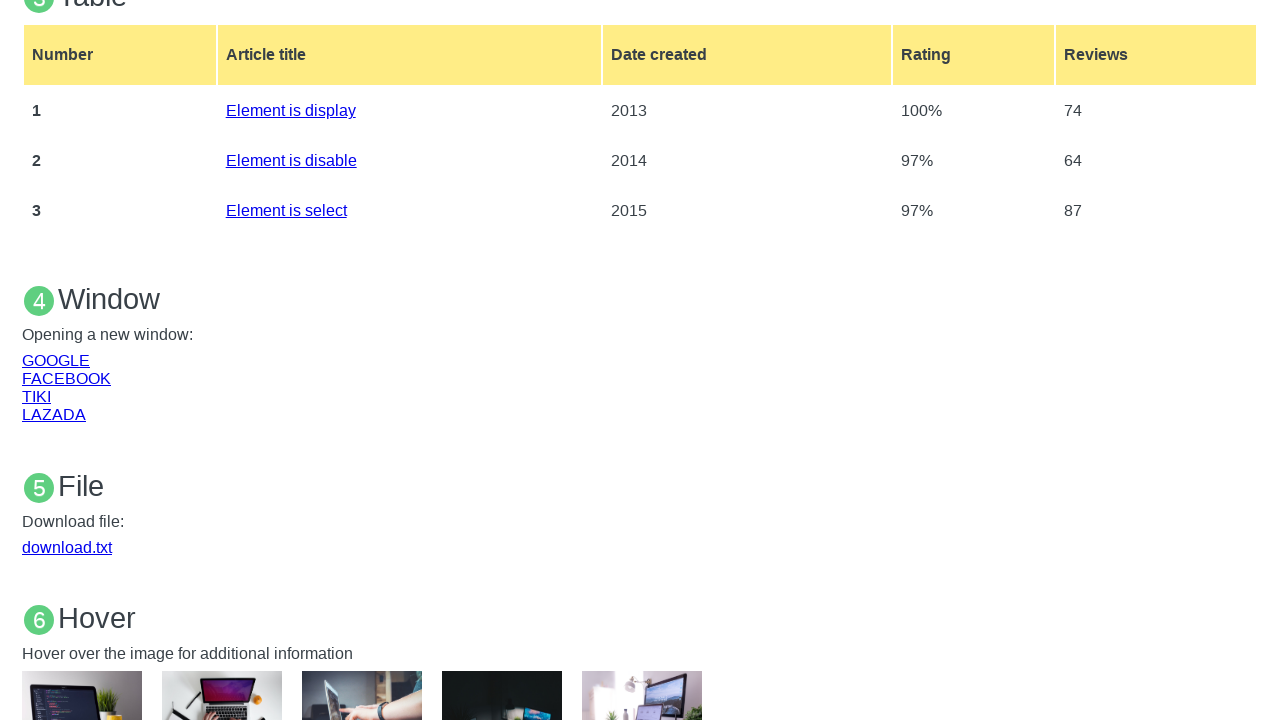

Clicked FACEBOOK link to open in new tab at (66, 378) on xpath=//a[text()='FACEBOOK']
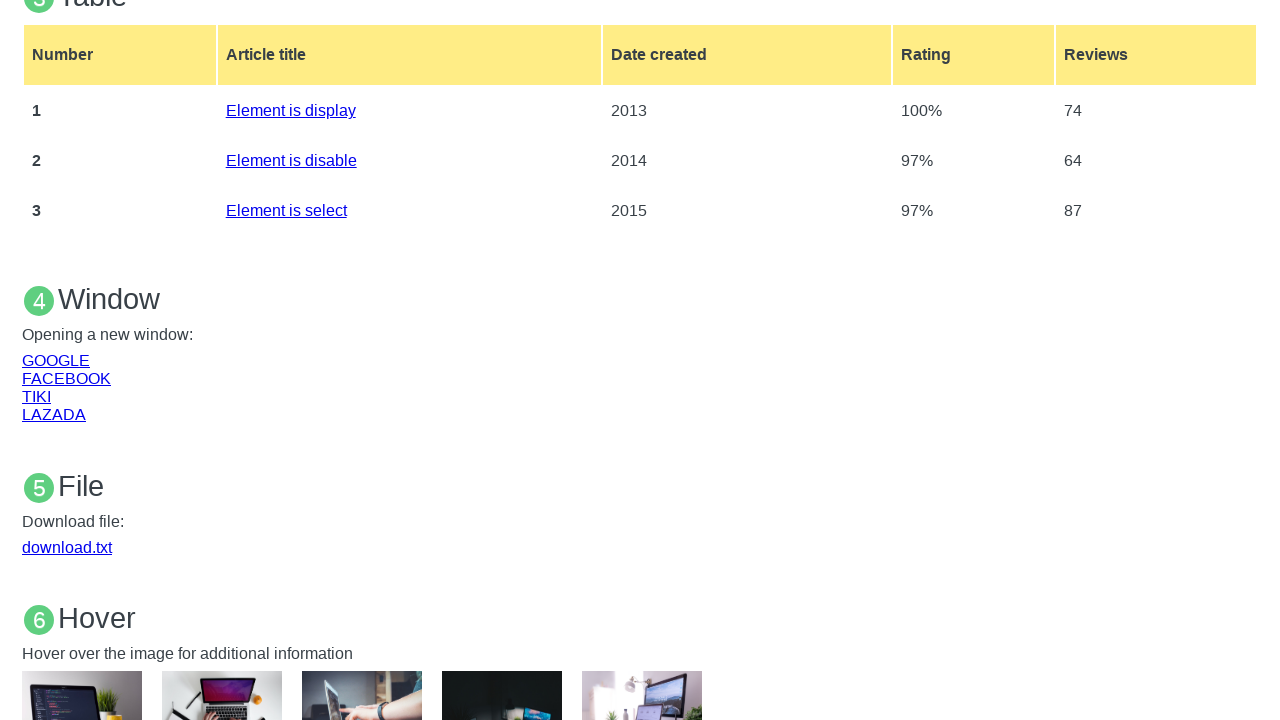

Facebook page loaded in new tab
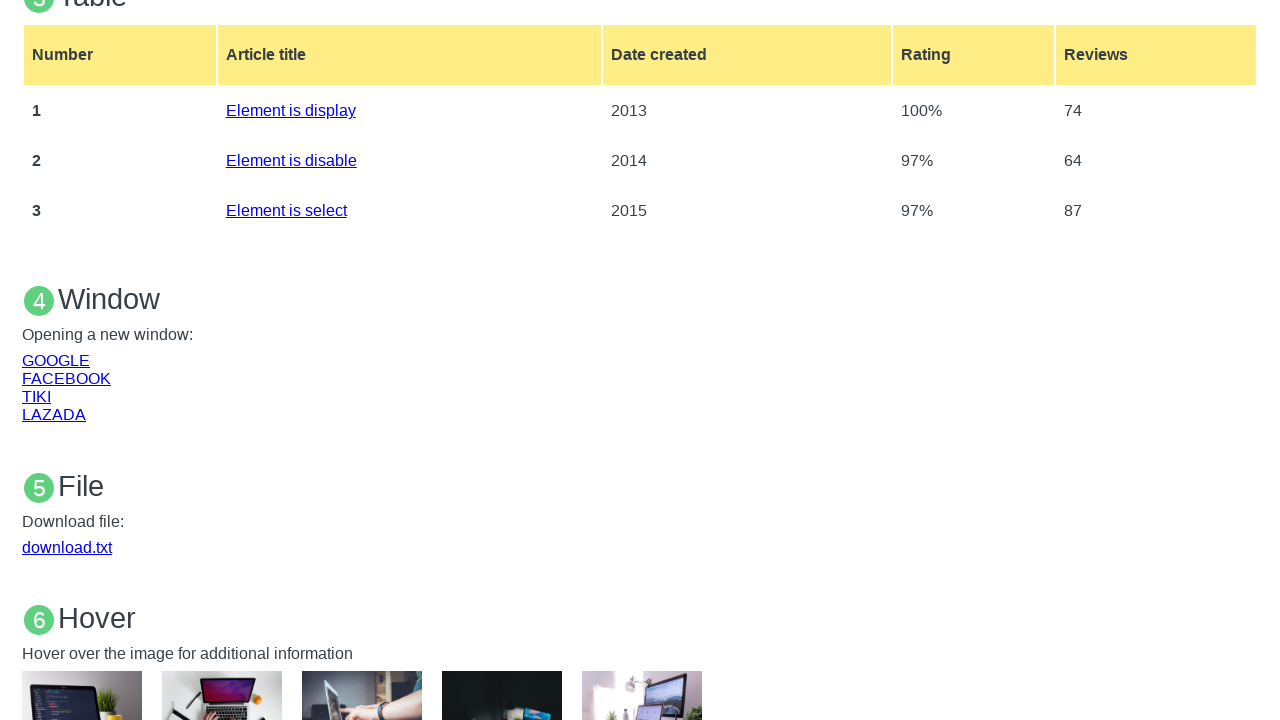

Switched back to original page
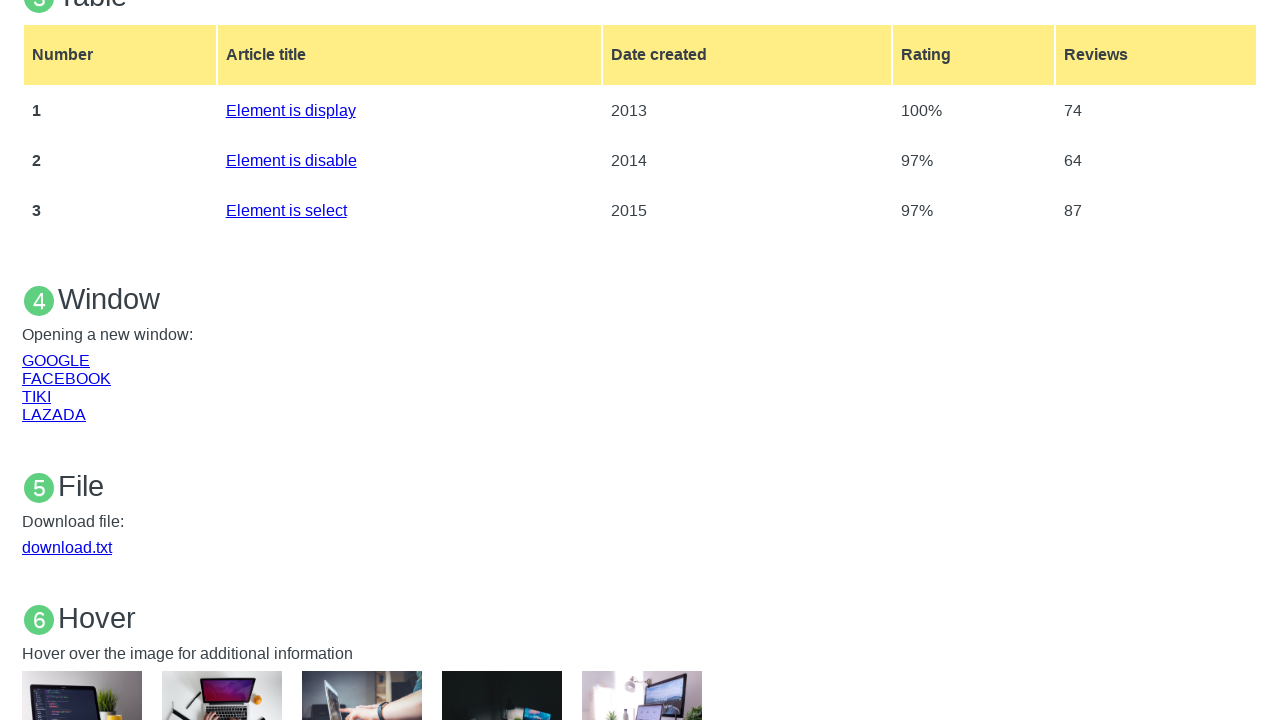

Clicked TIKI link to open in new tab at (36, 396) on xpath=//a[text()='TIKI']
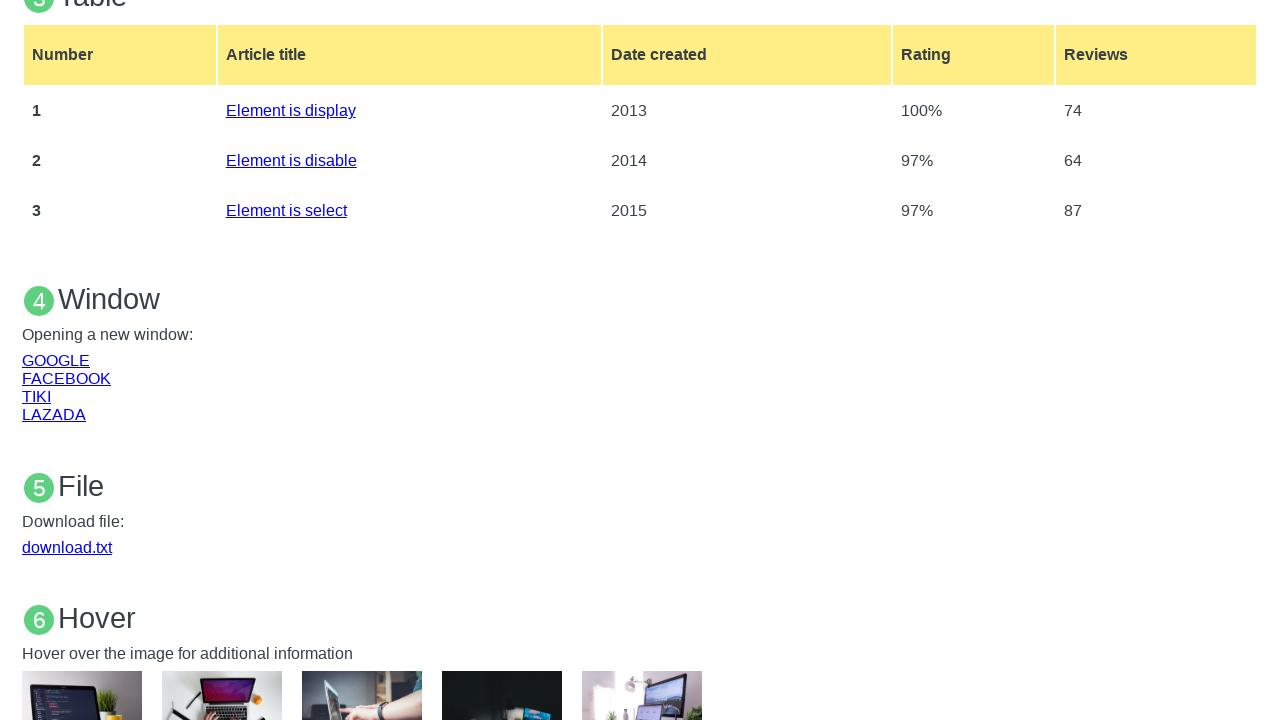

Tiki page loaded in new tab
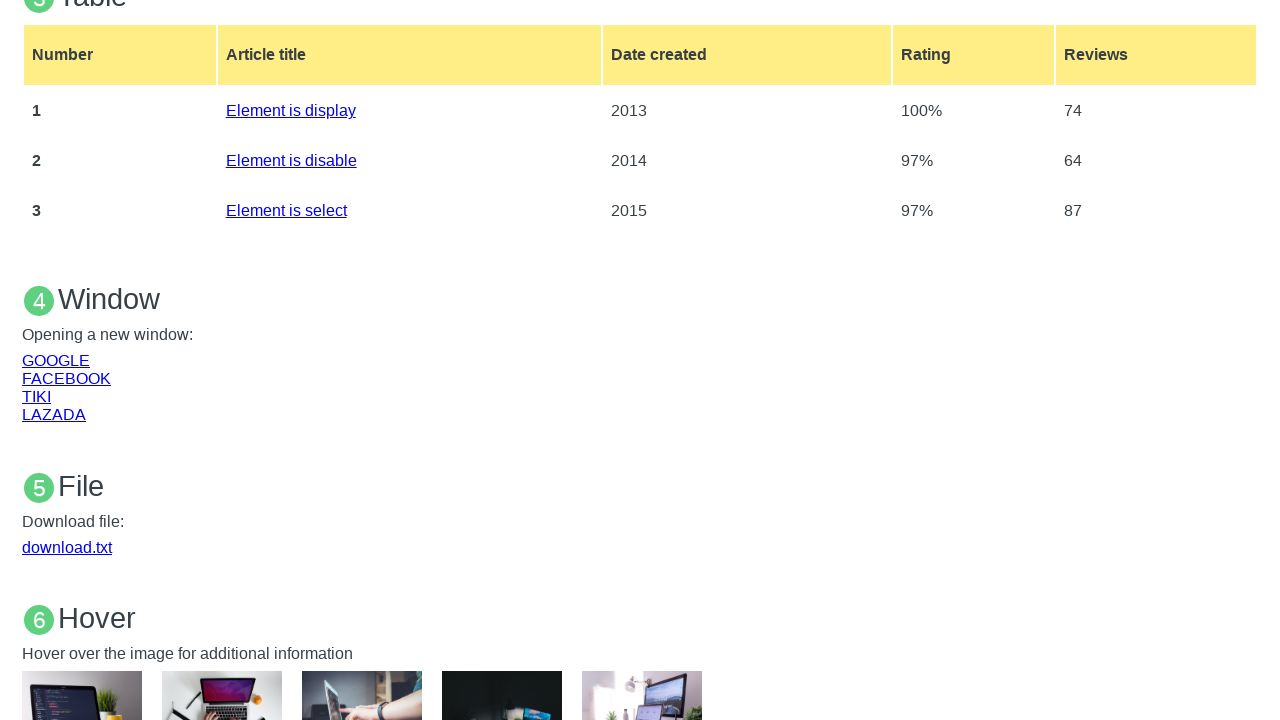

Verified Tiki page title contains 'Tiki'
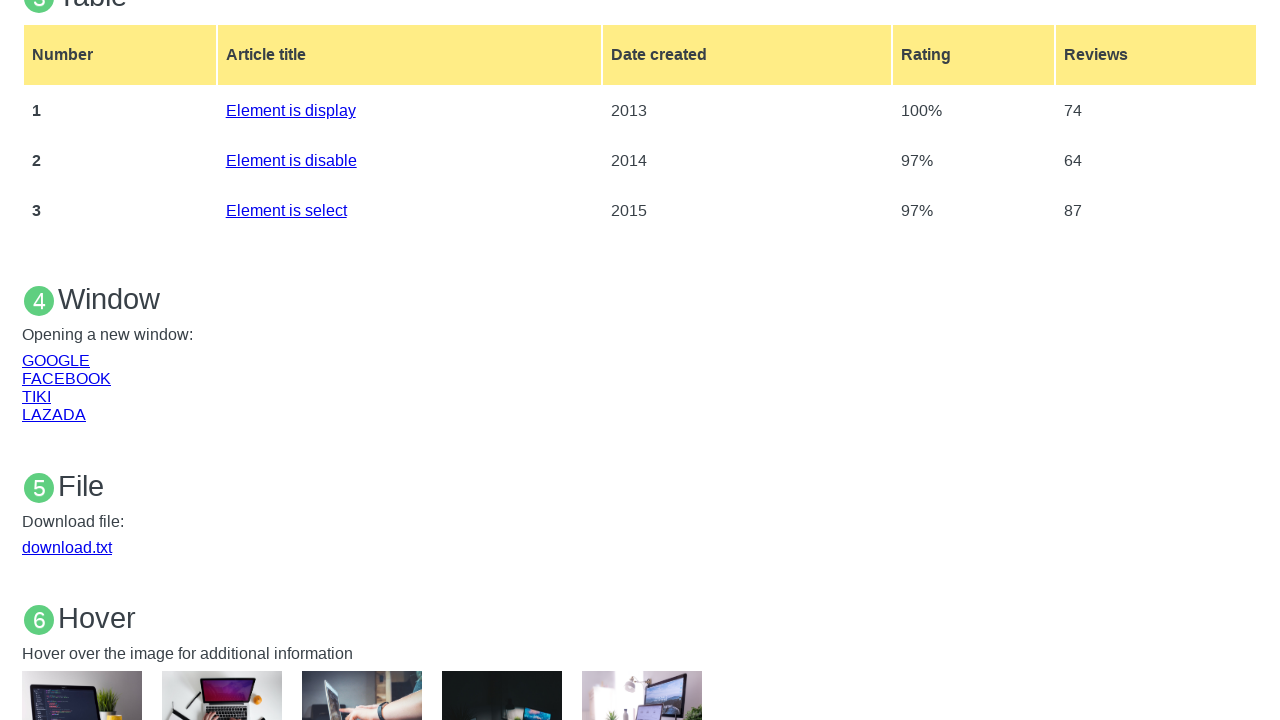

Closed Google page
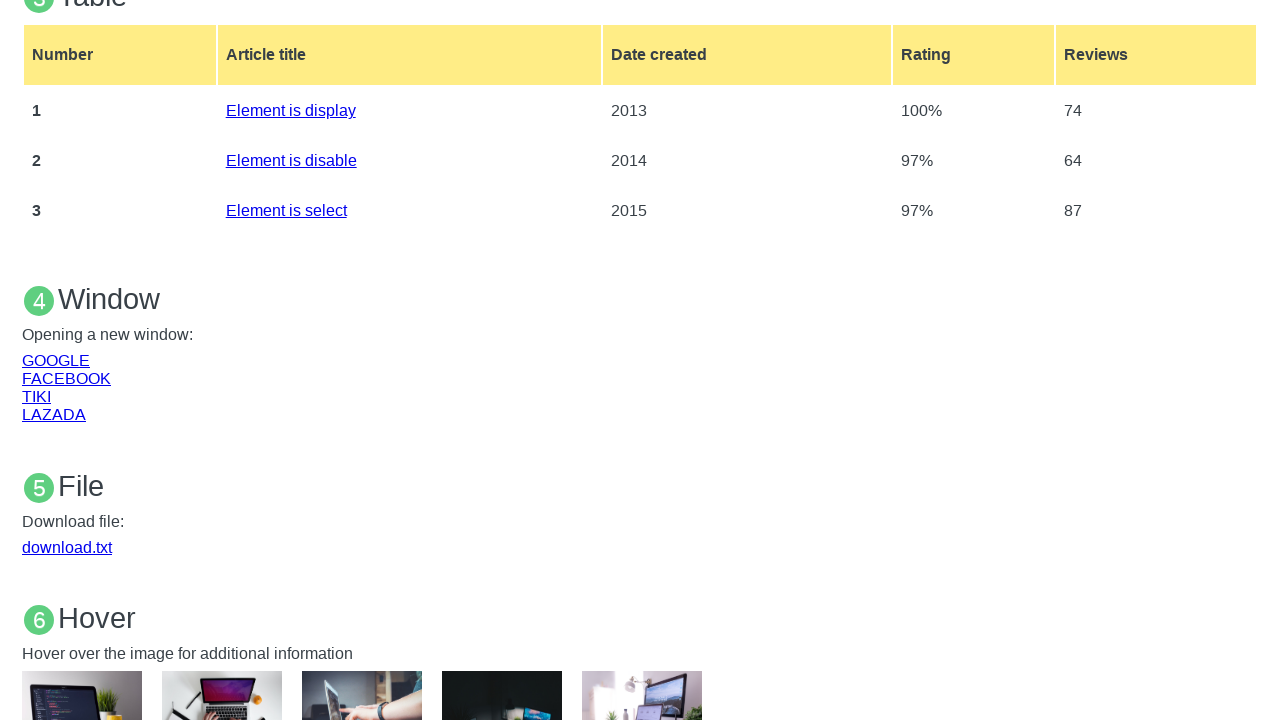

Closed Facebook page
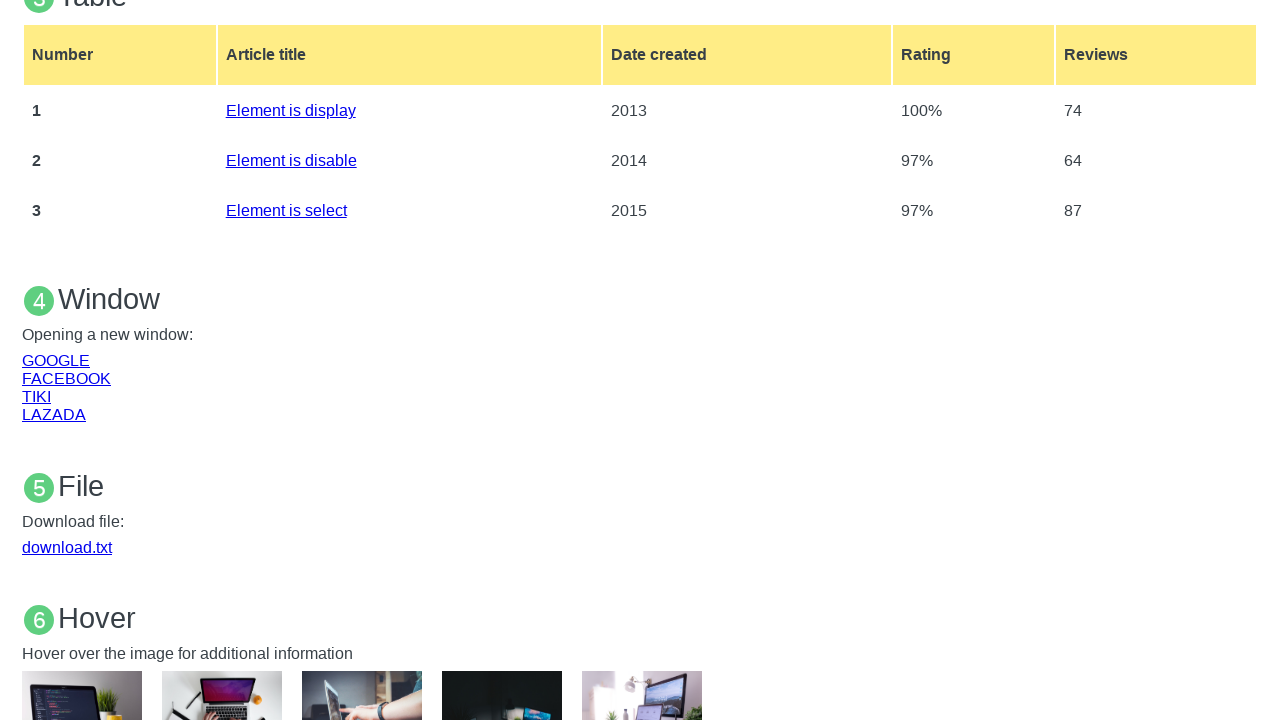

Closed Tiki page
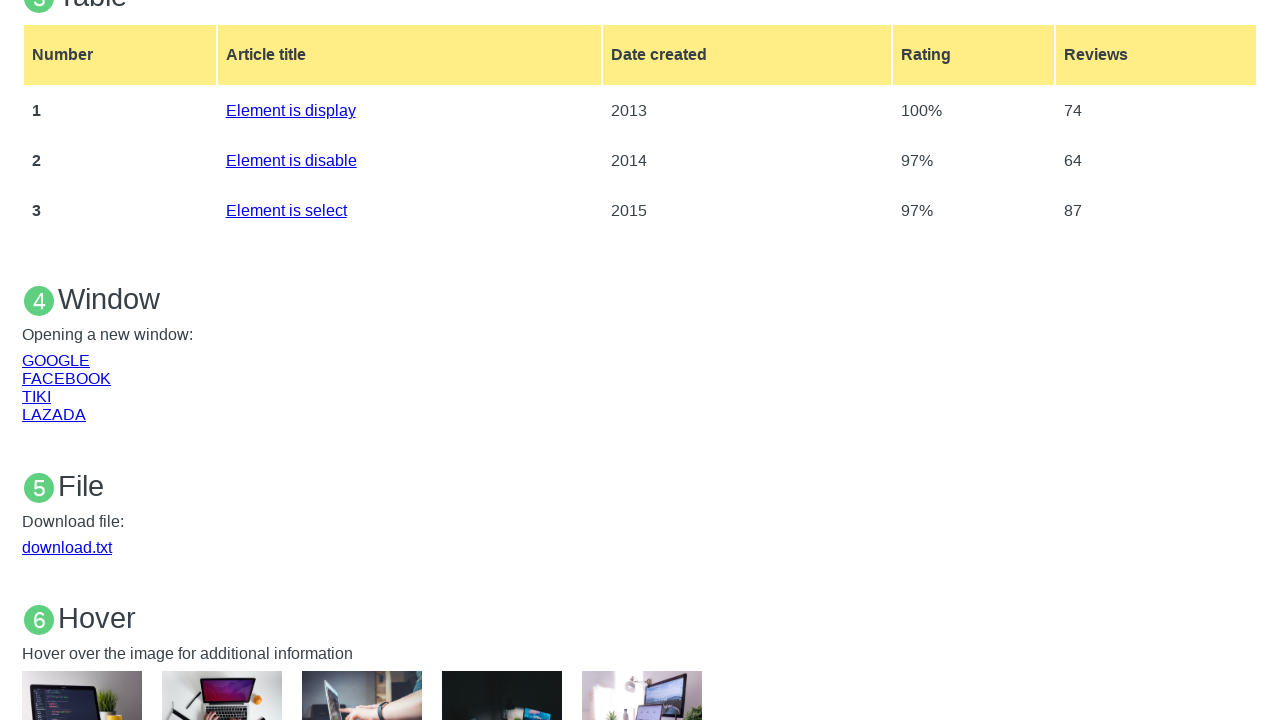

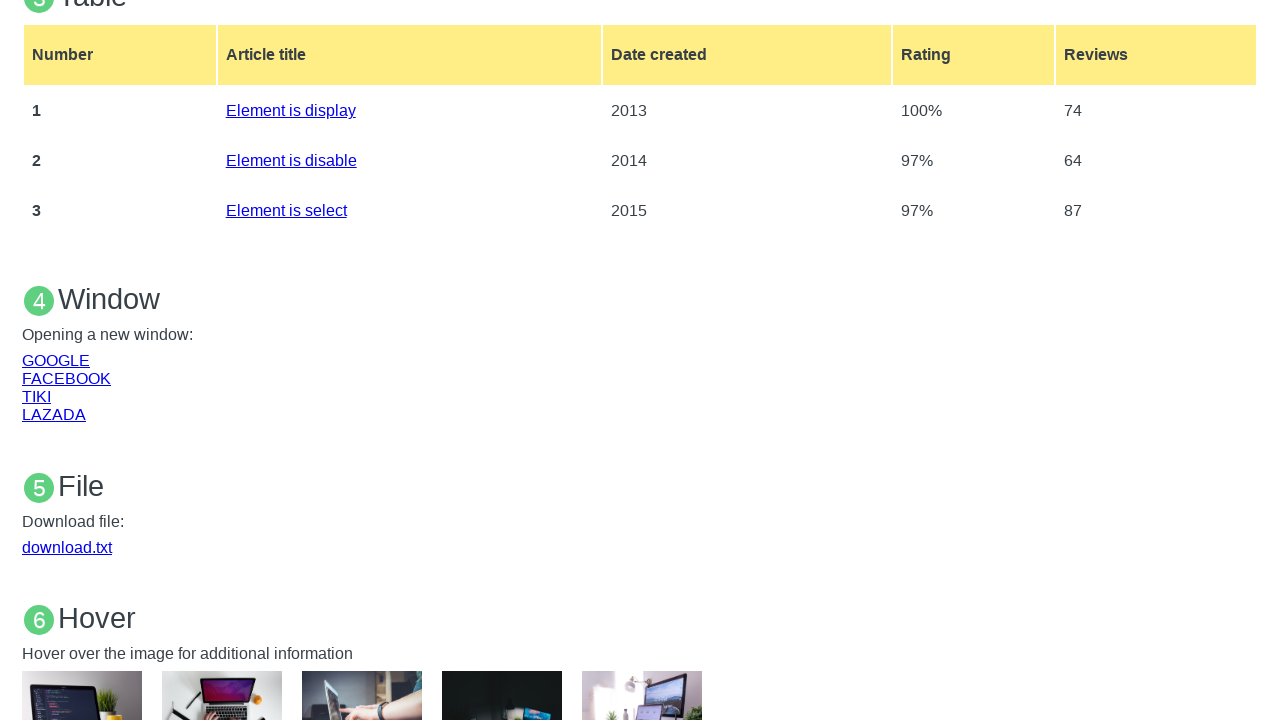